Tests dynamic data loading by clicking a button to fetch new user information and verifying the first name is displayed

Starting URL: http://syntaxprojects.com/dynamic-data-loading-demo.php

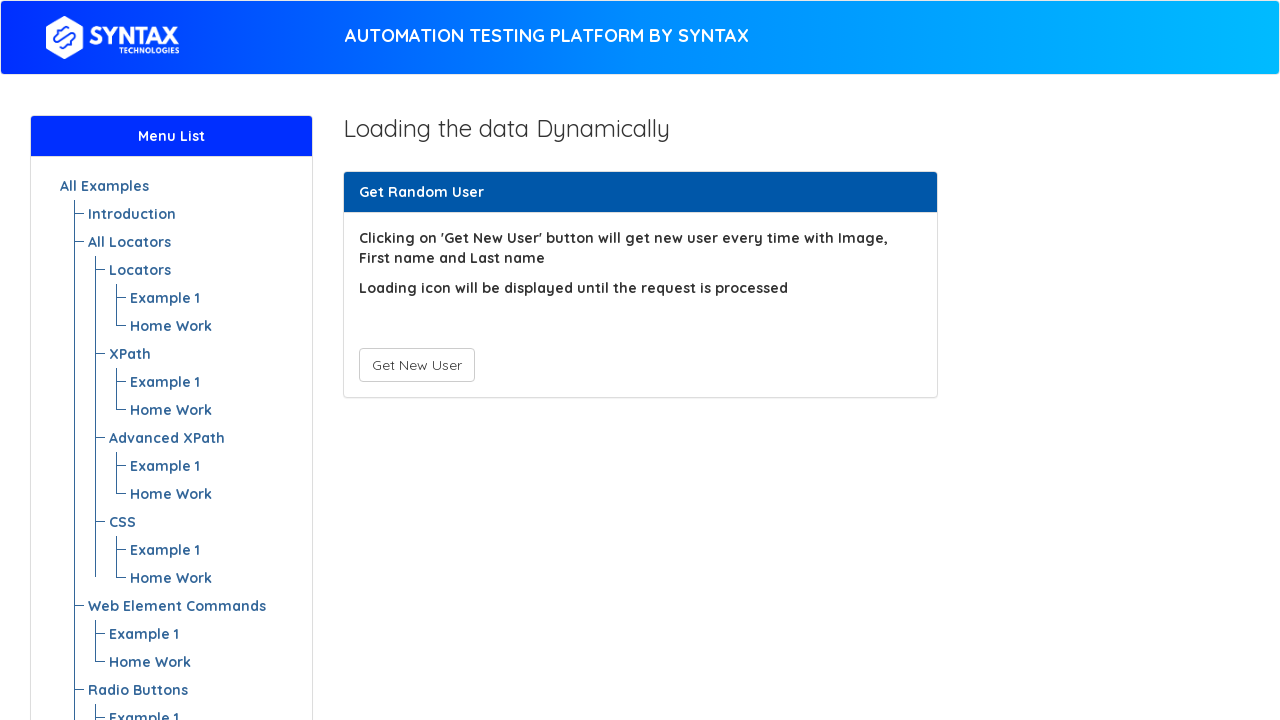

Clicked button to load new user data at (416, 365) on button#save
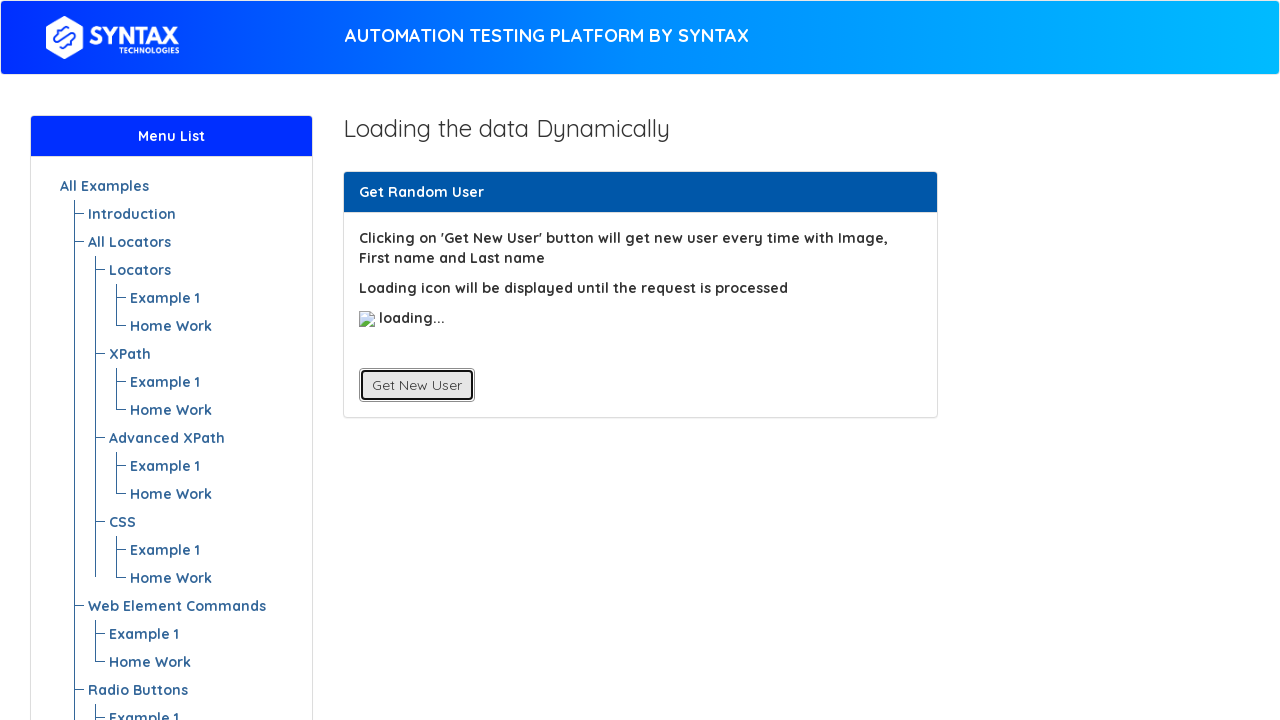

Waited for first name element to load dynamically
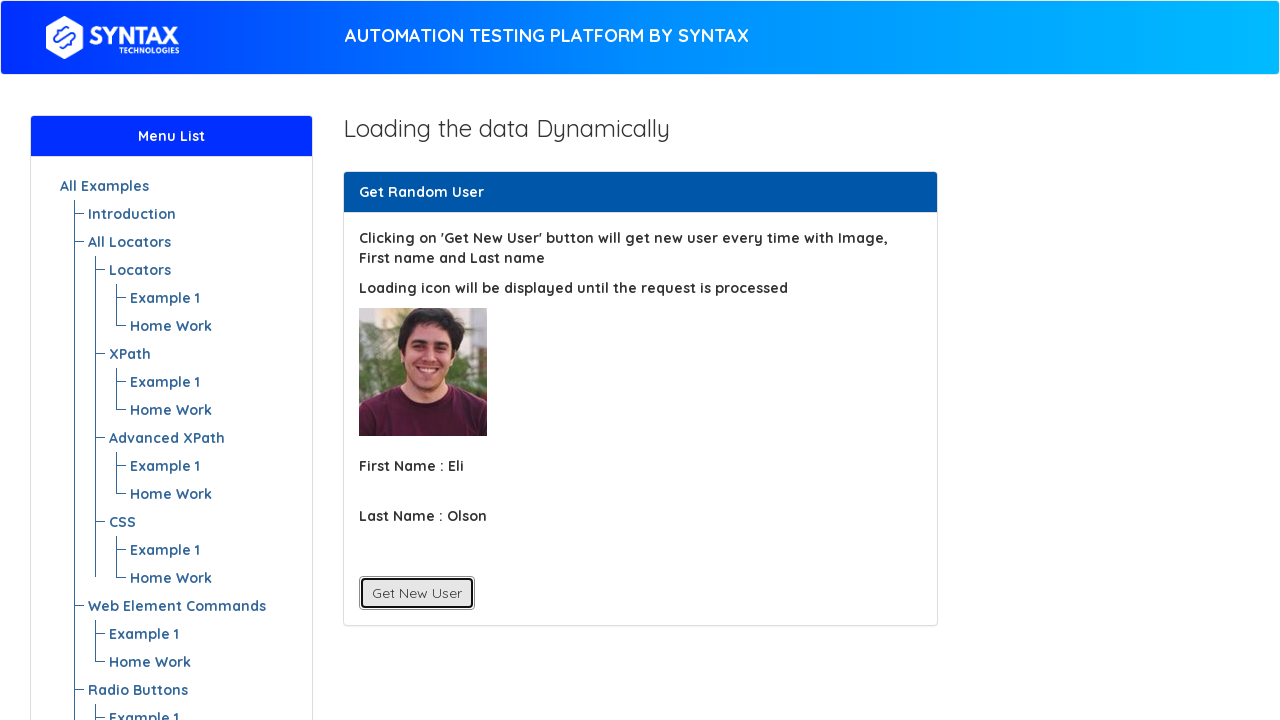

Located first name element
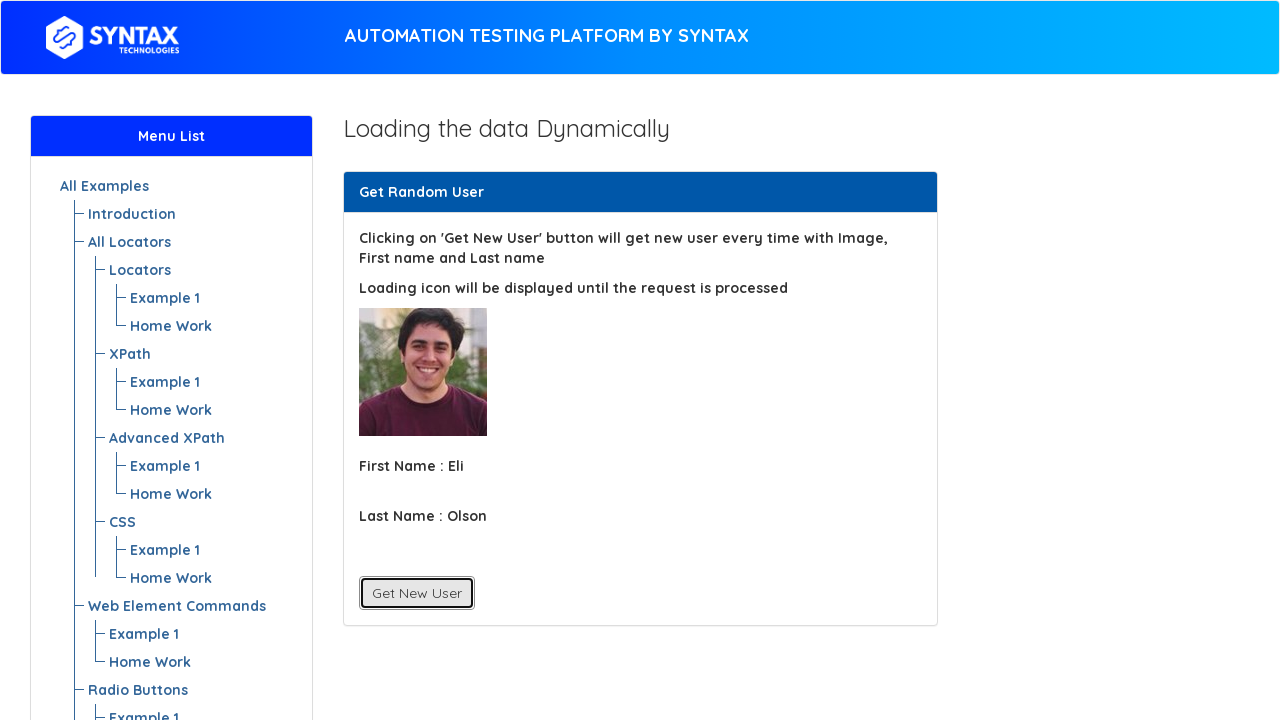

Retrieved and printed first name text content
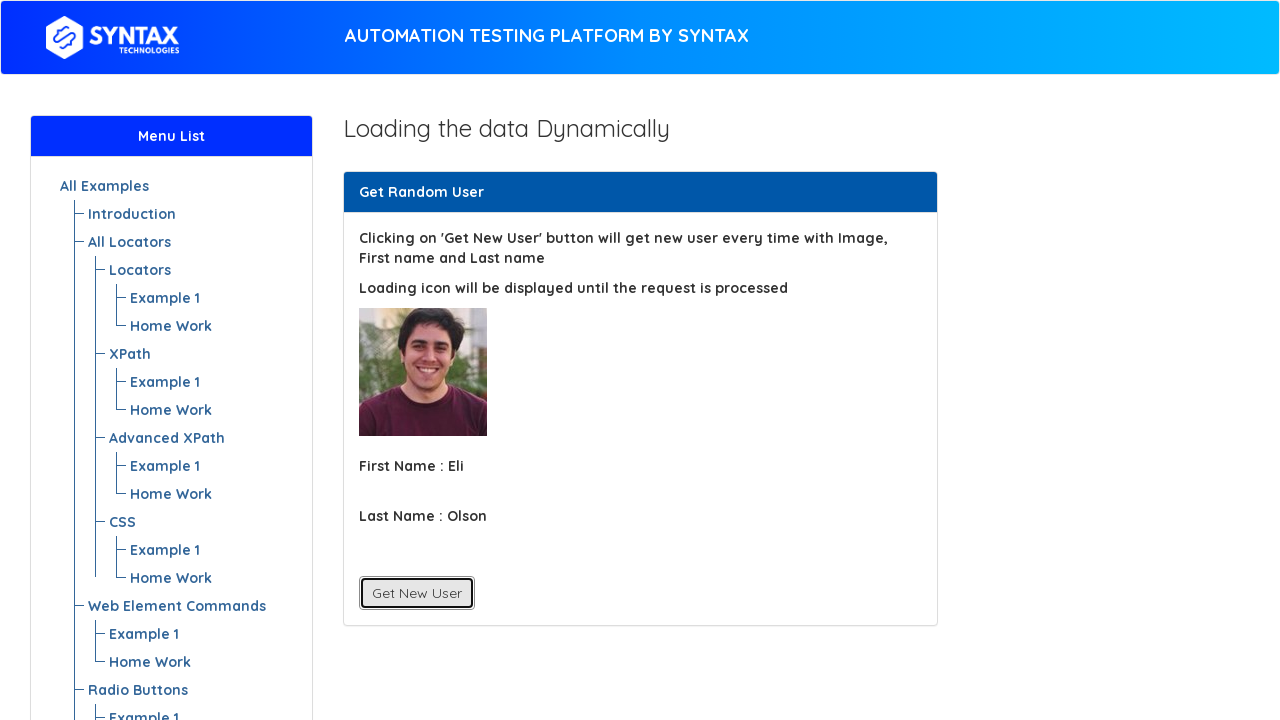

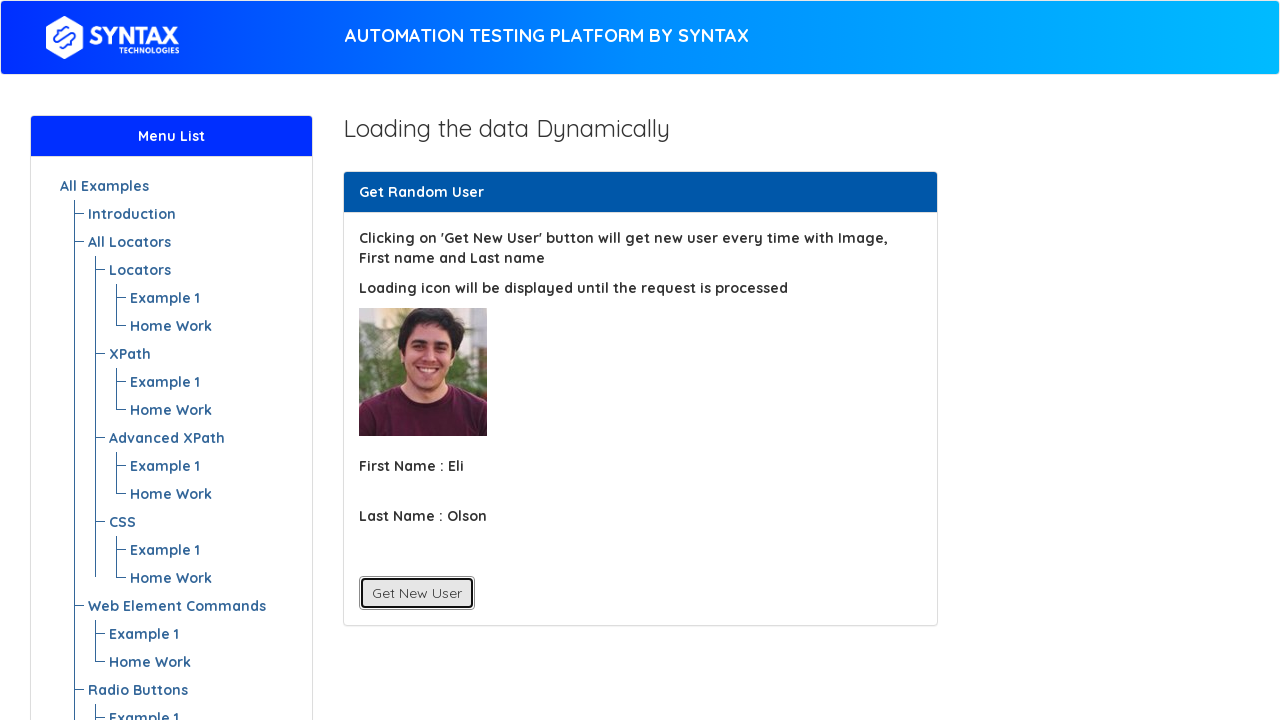